Navigates to an e-commerce website and interacts with various elements including clicking on tea category link and verifying image display

Starting URL: https://vijetha.in/

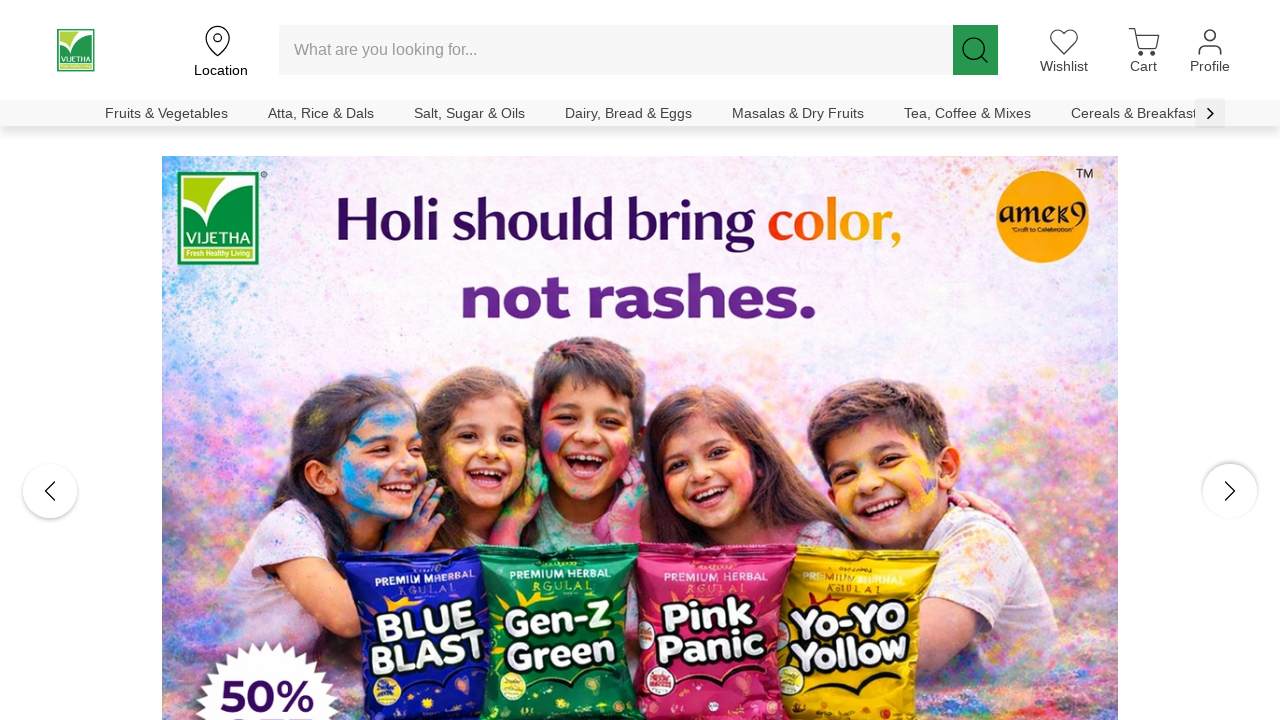

Clicked on Tea category link at (968, 113) on xpath=//a[starts-with(text(),'Tea')]
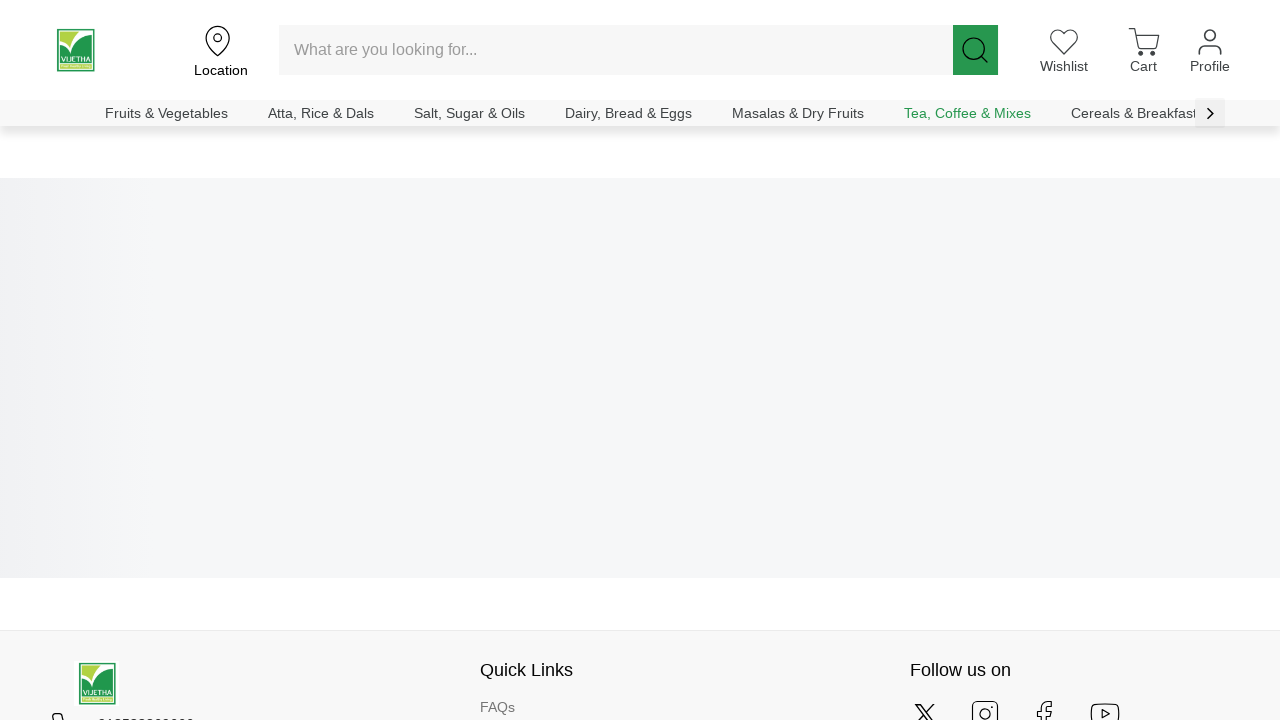

Verified image element is displayed
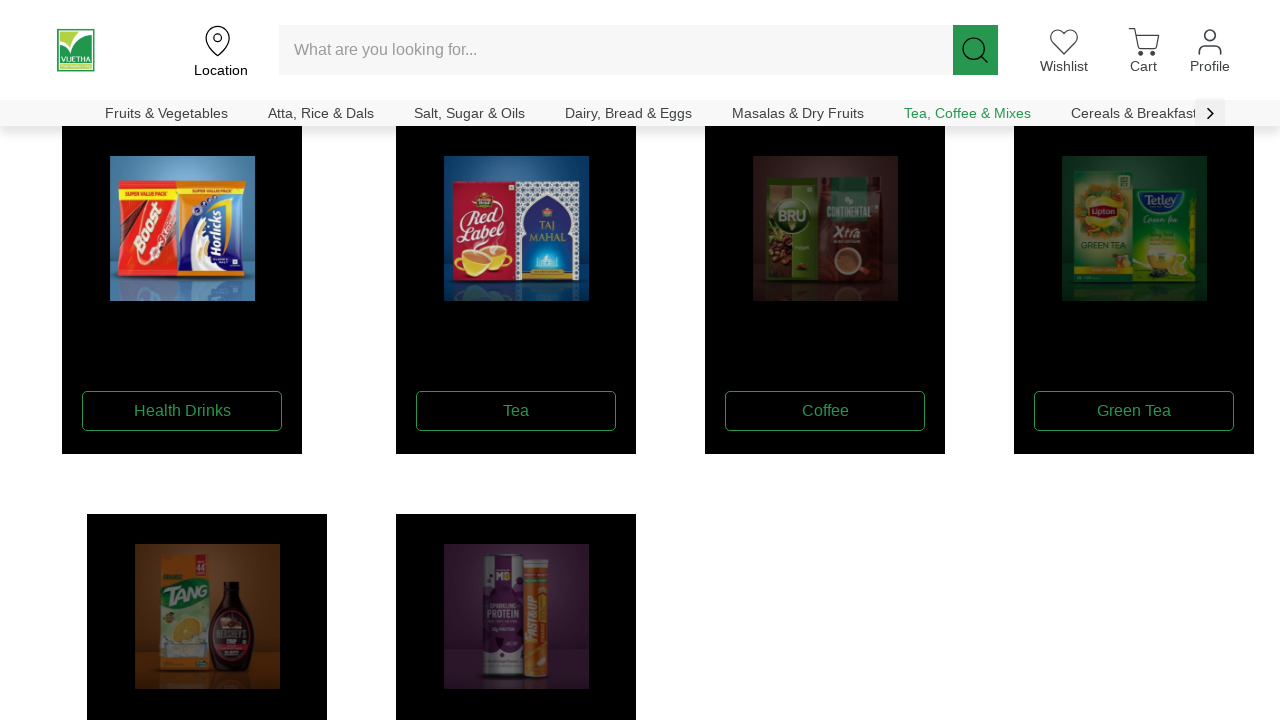

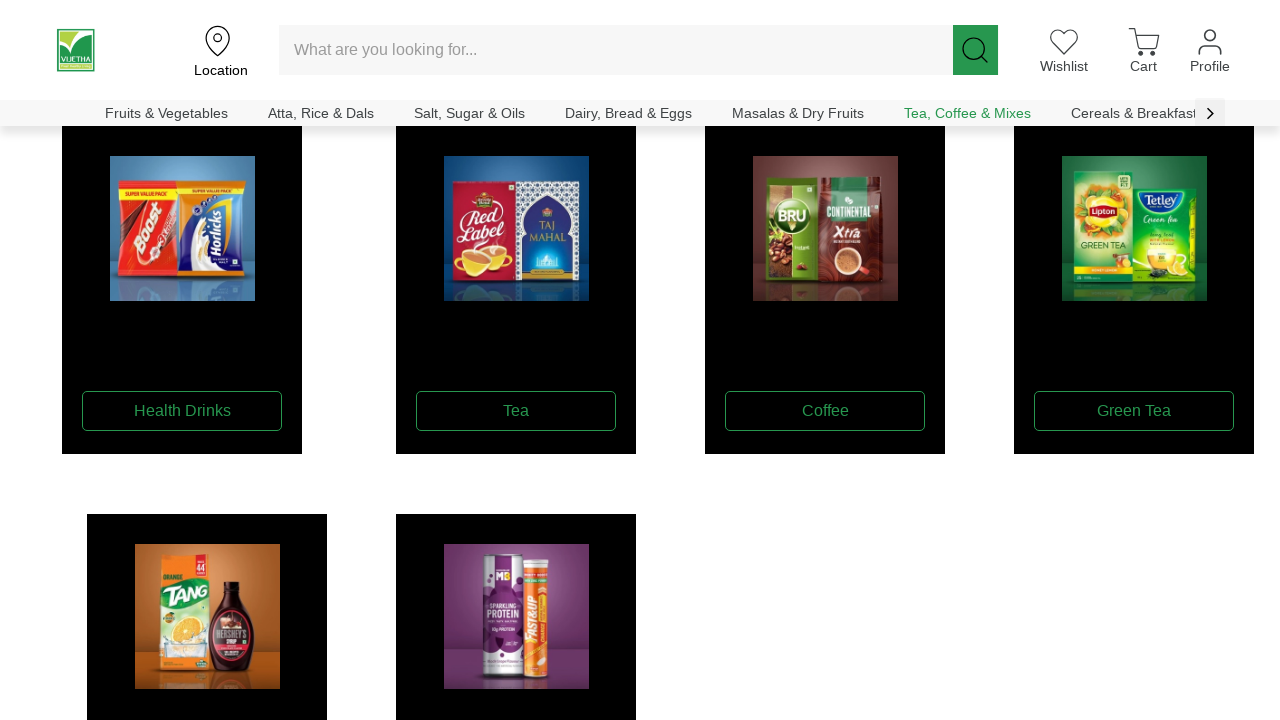